Tests dynamic loading page with implicit wait timeout more than 5 seconds, clicking start button and verifying text appears

Starting URL: https://automationfc.github.io/dynamic-loading/

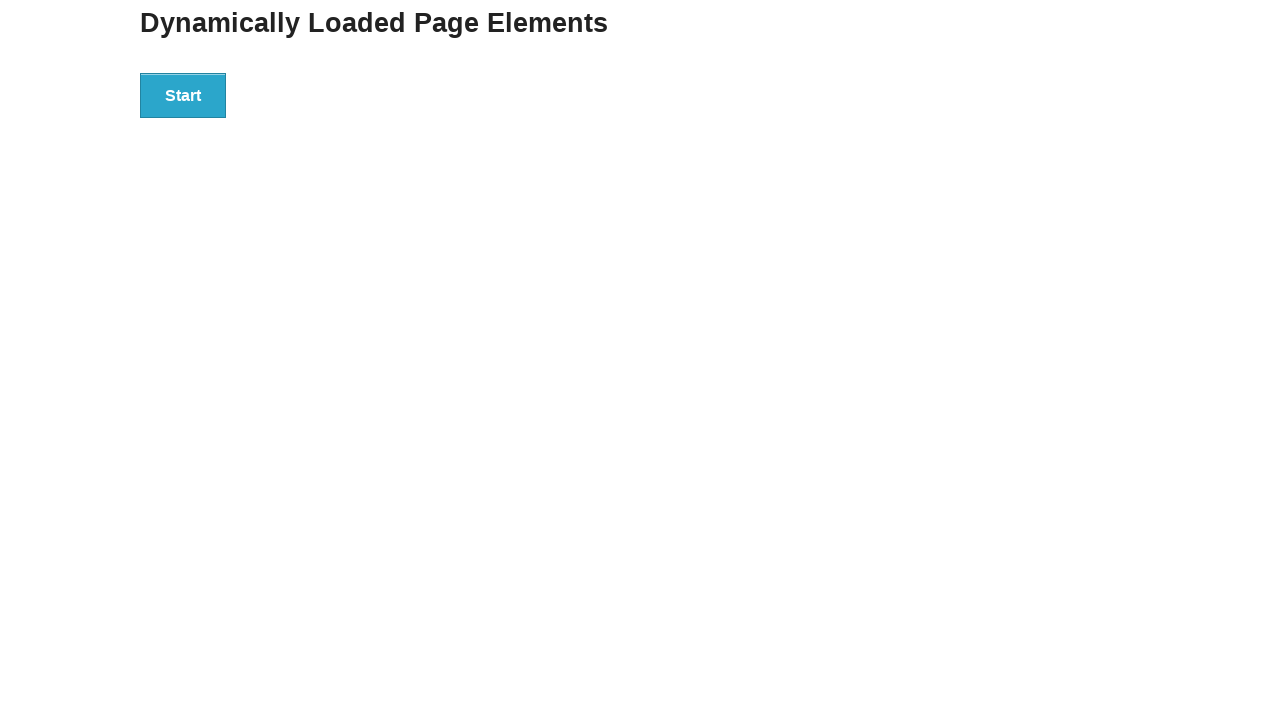

Clicked start button to trigger dynamic loading at (183, 95) on div#start>button
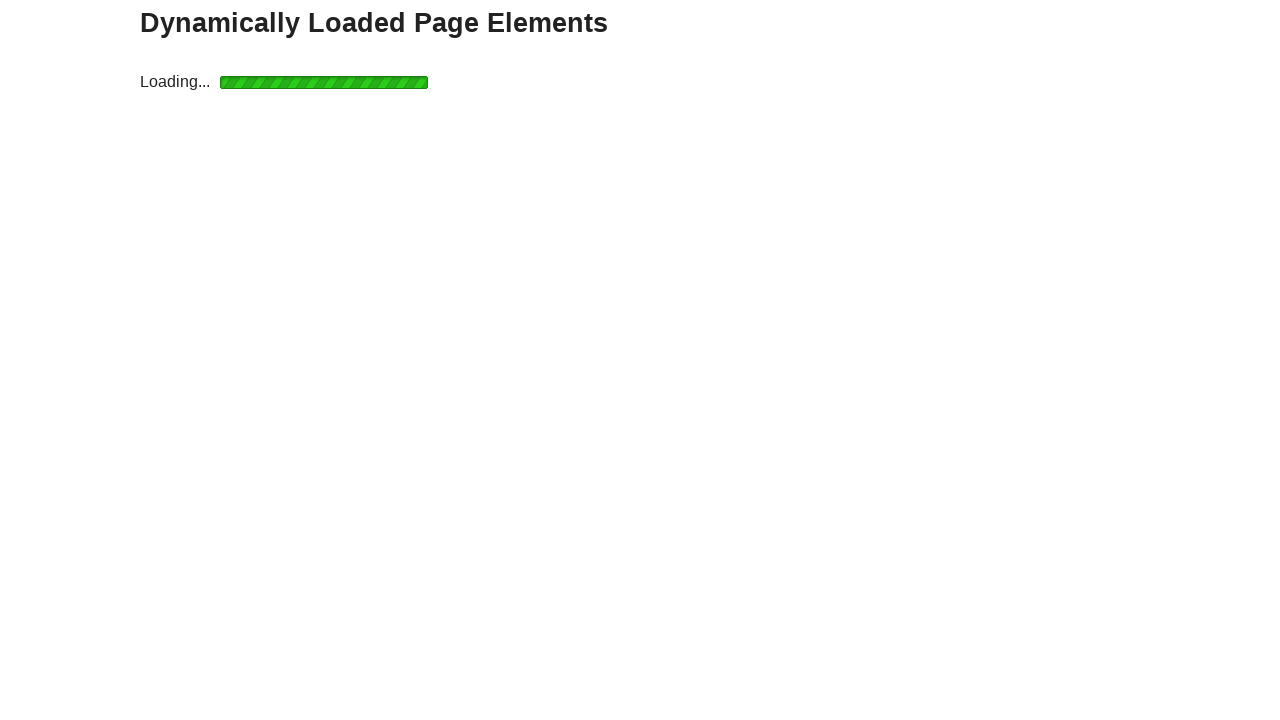

Waited for text element to appear (timeout > 5 seconds)
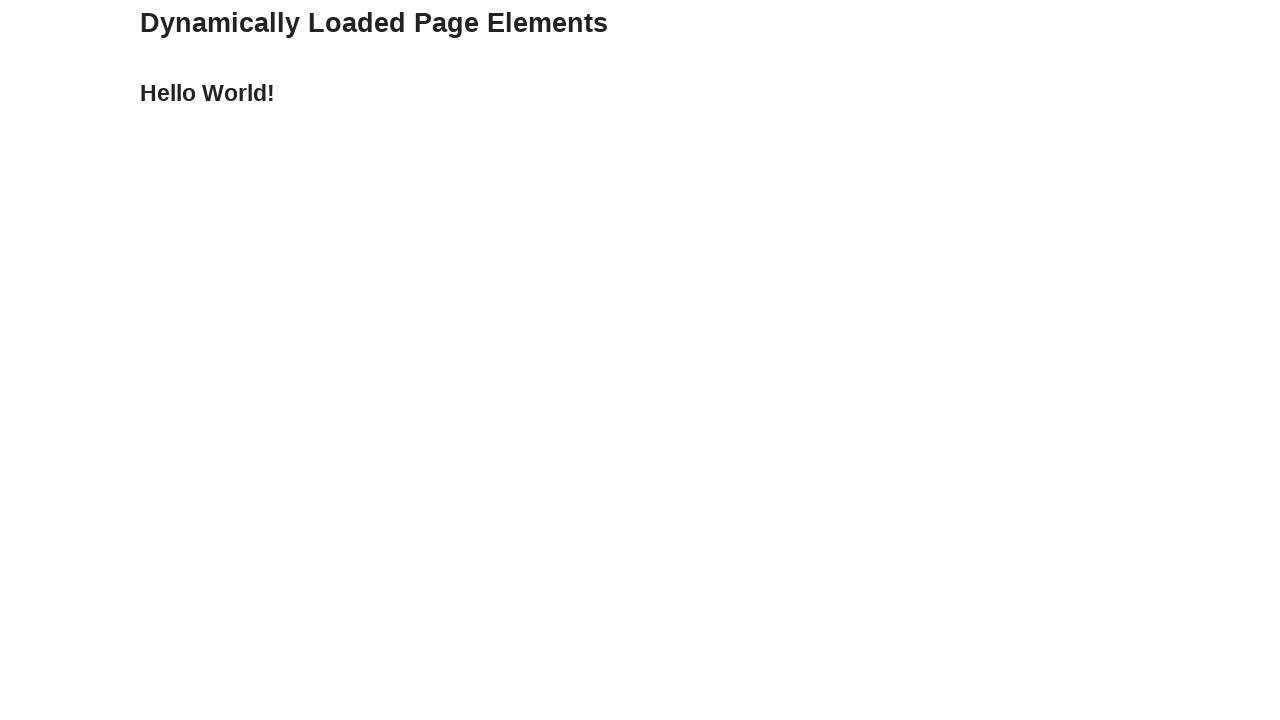

Verified 'Hello World!' text appears after dynamic loading
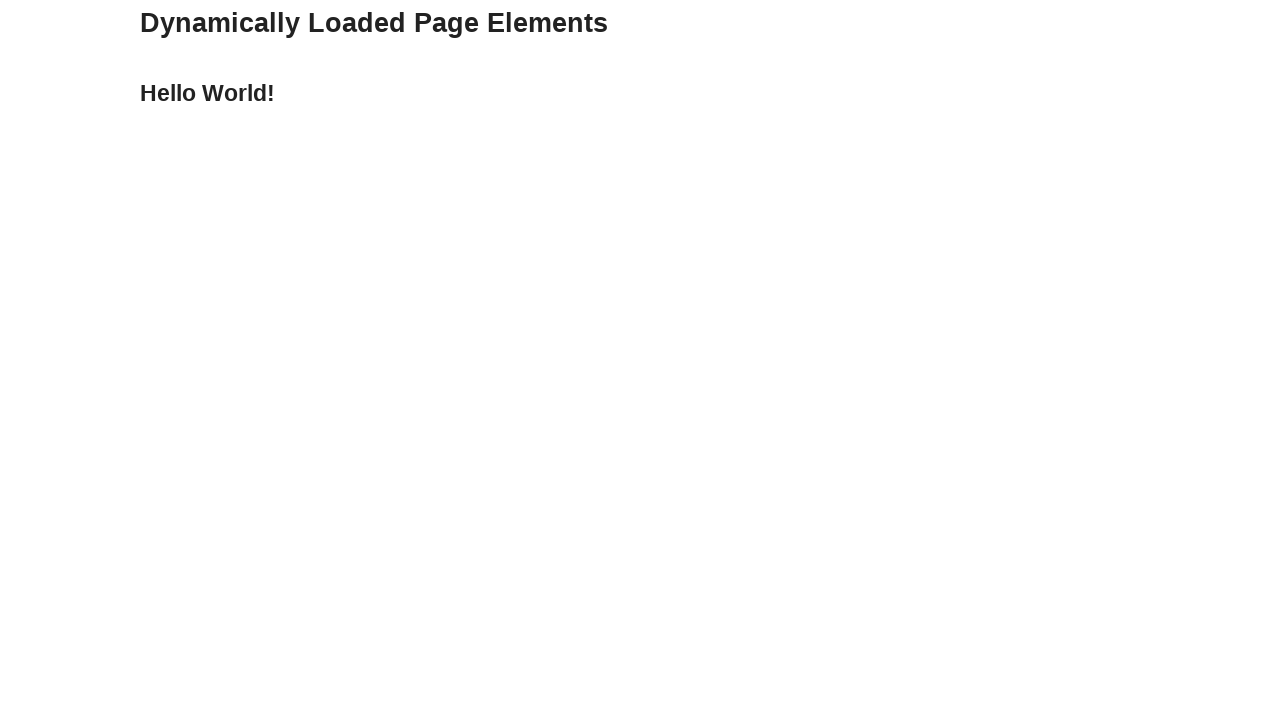

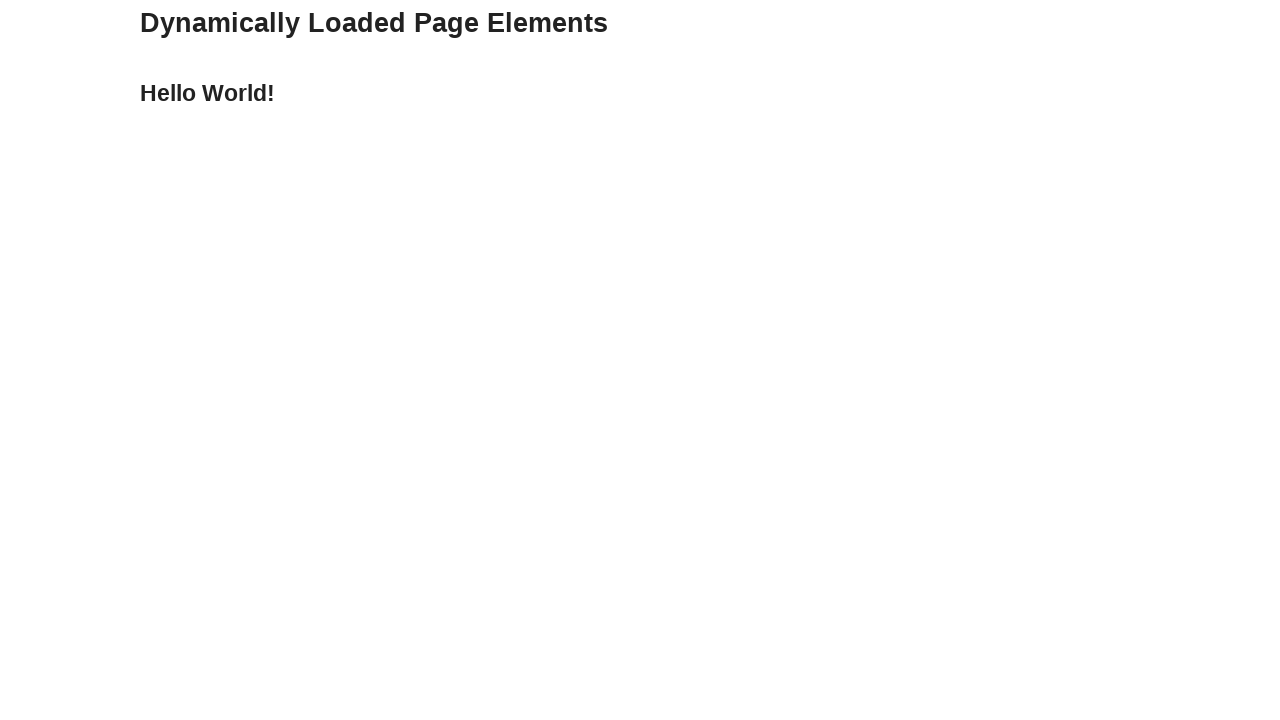